Tests various dynamic elements on a synchronization demo page by clicking buttons to display/enable other elements and verifying checkbox selection

Starting URL: https://syntaxprojects.com/synchronization-explicit-wait.php

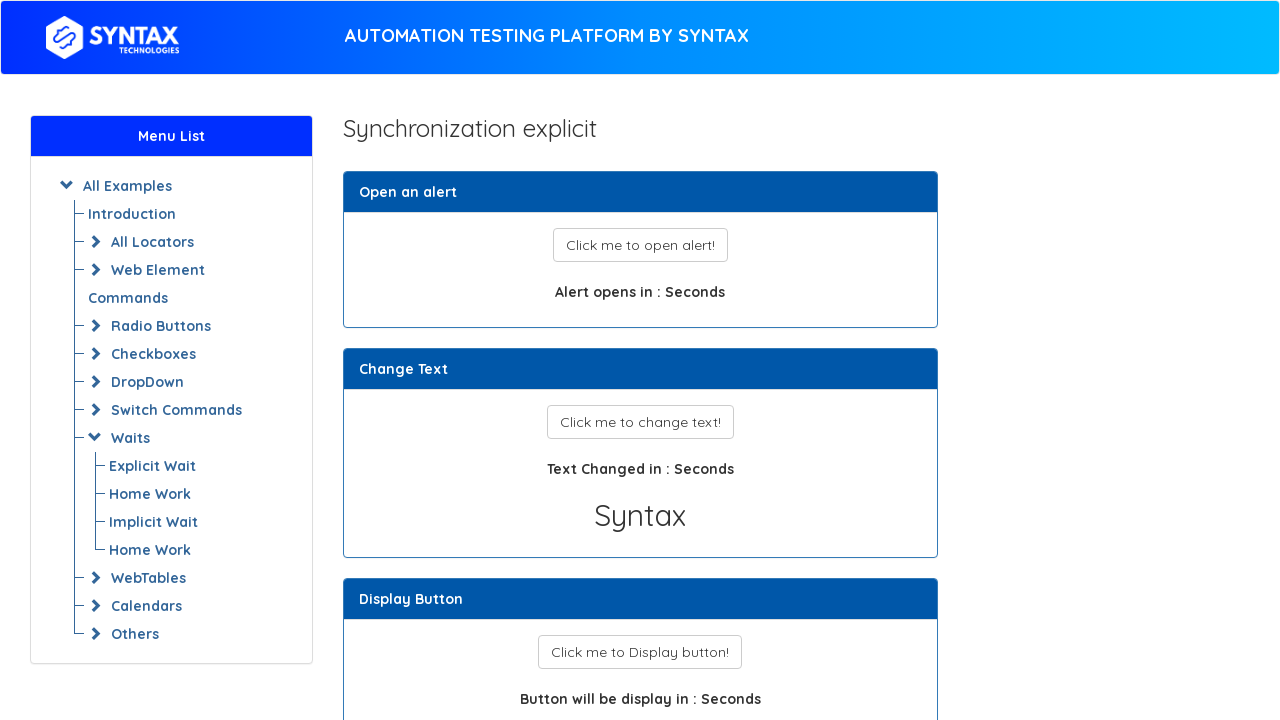

Navigated to synchronization demo page
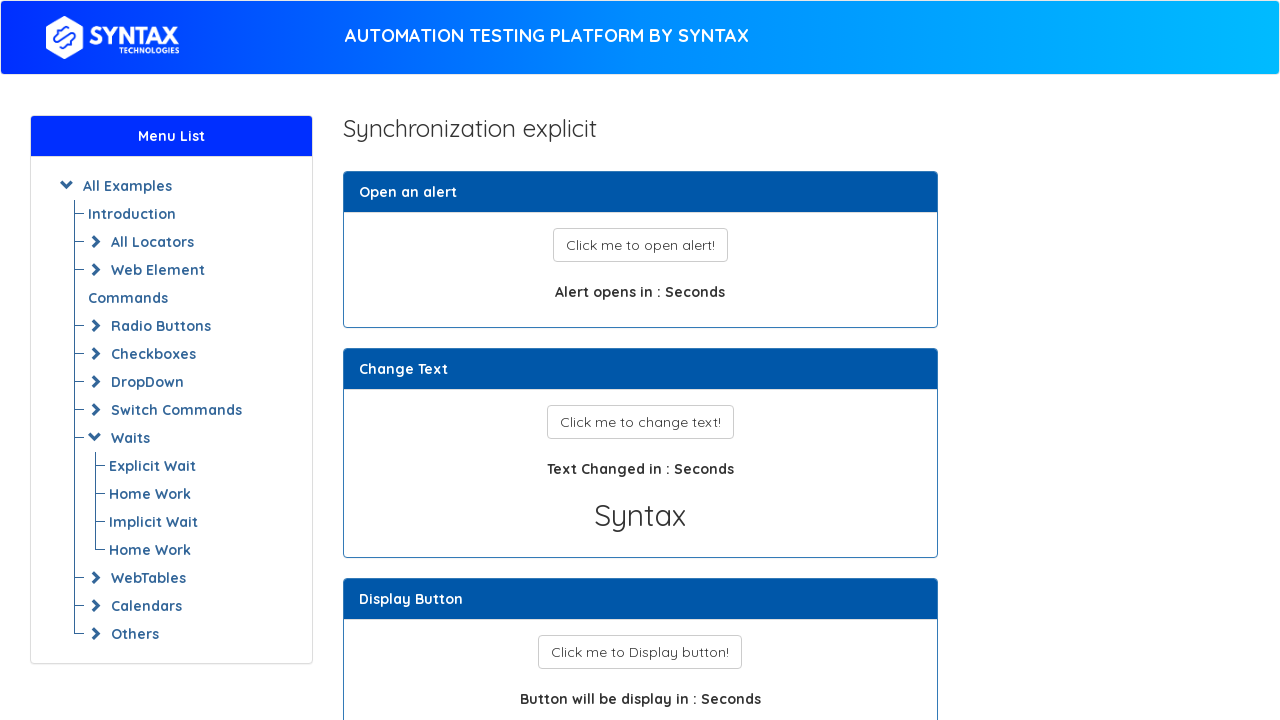

Clicked 'display_button' to reveal hidden button at (640, 652) on xpath=//button[@id='display_button']
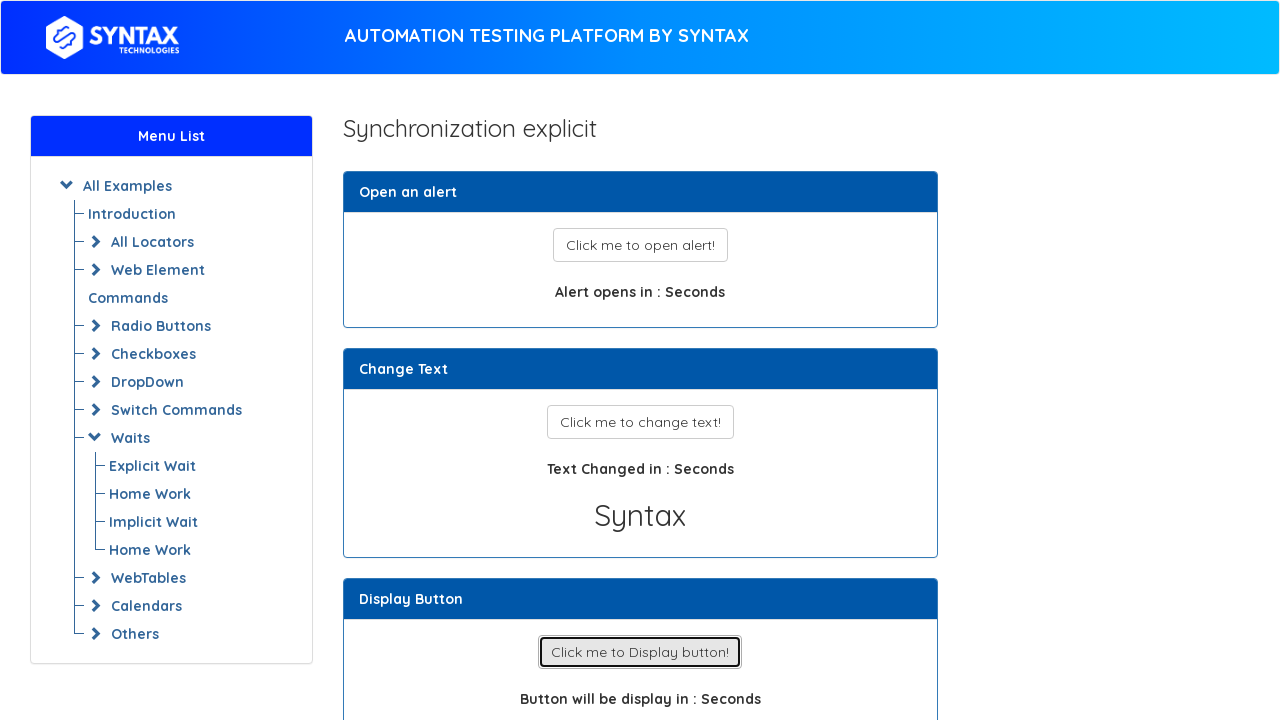

Waited for 'Enabled' button to become visible
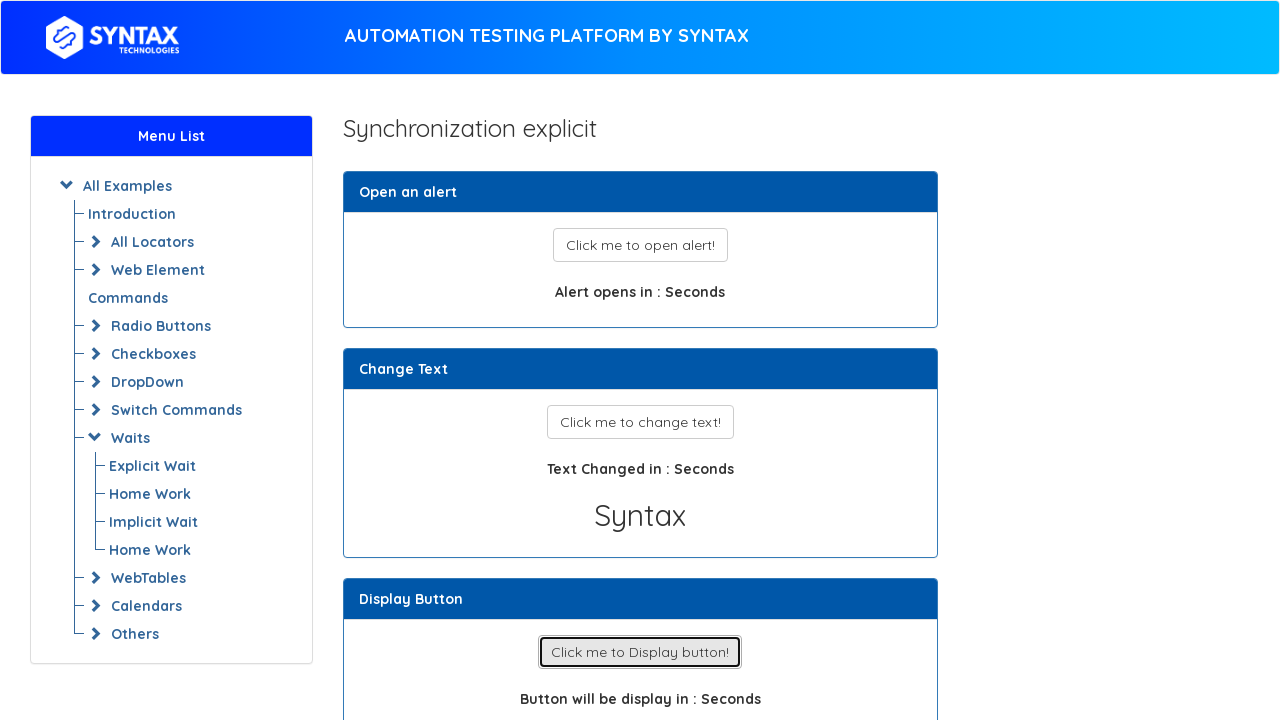

Clicked 'Enabled' button at (640, 361) on xpath=//button[normalize-space()='Enabled']
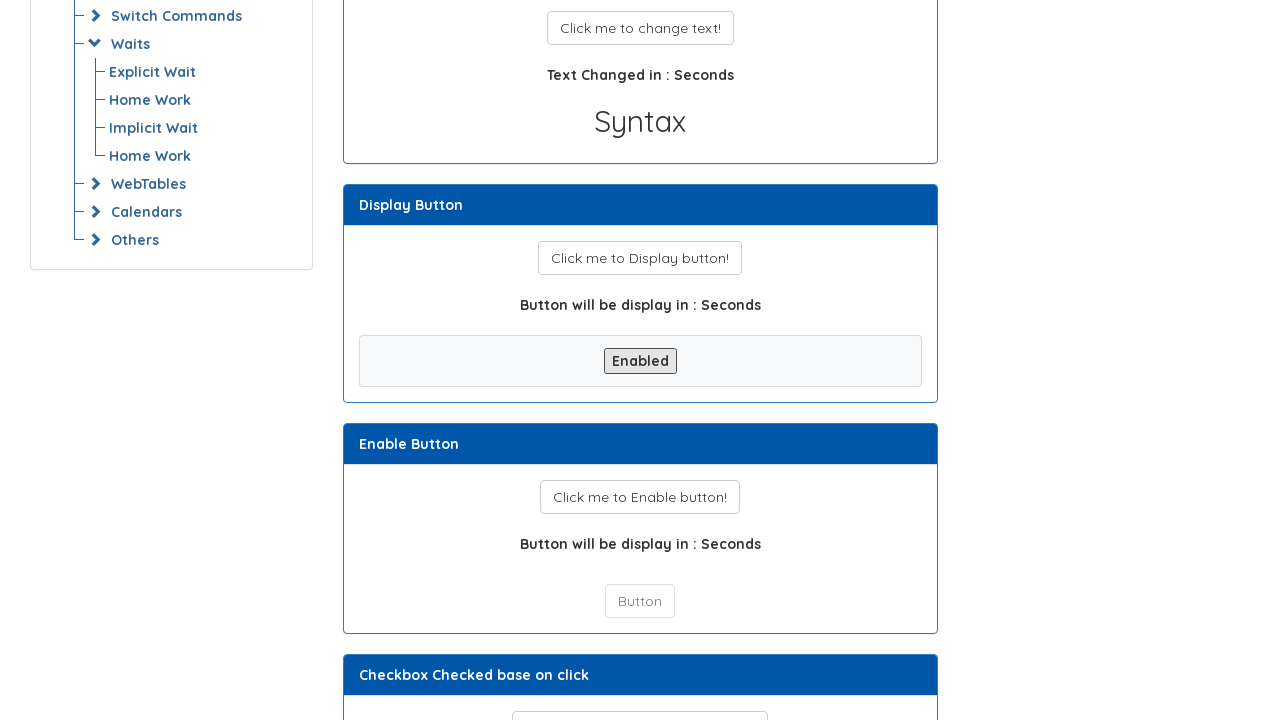

Clicked 'enable_button' to enable next button at (640, 497) on xpath=//button[@id='enable_button']
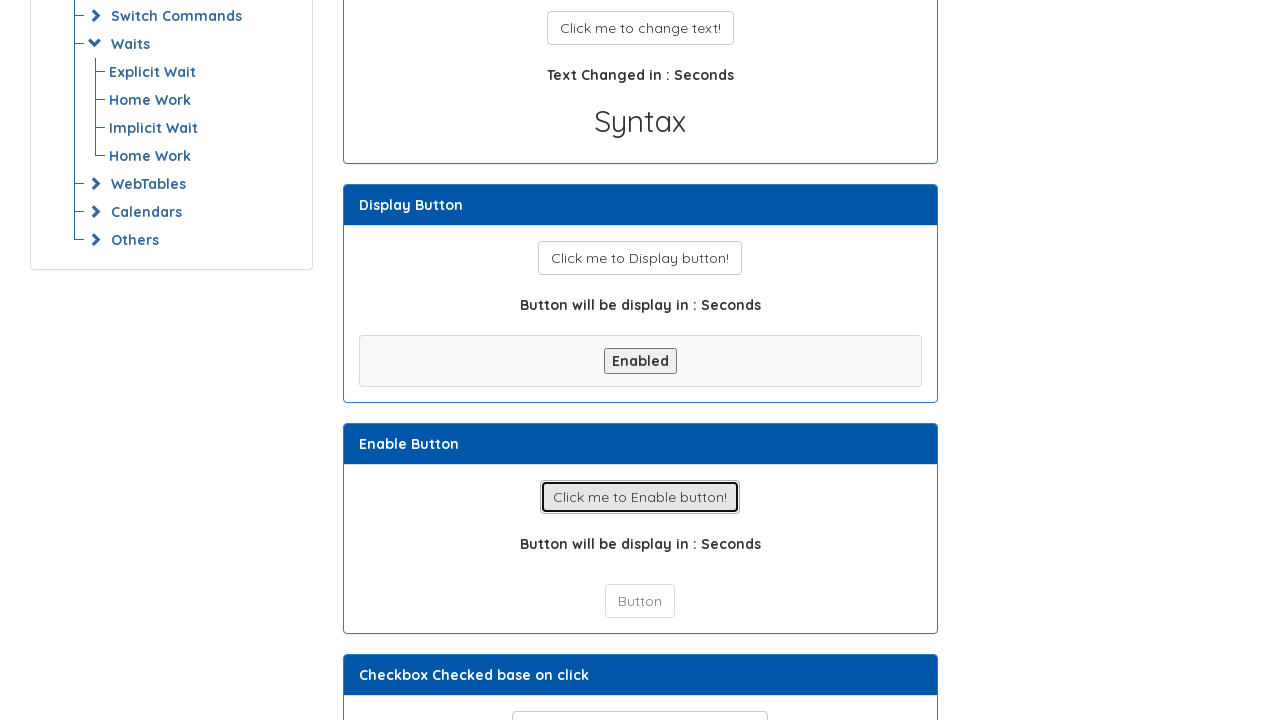

Waited for 'Button' to become visible and enabled
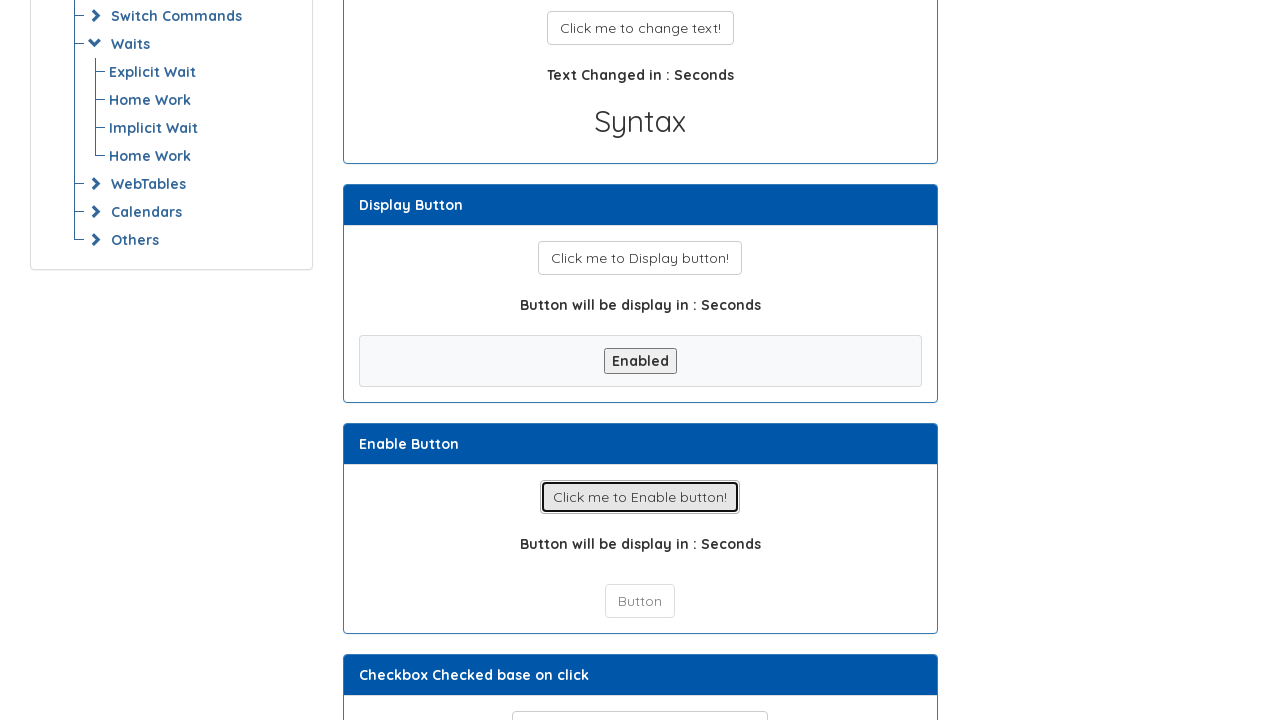

Clicked 'Button' at (619, 18) on xpath=//button[normalize-space()='Button']
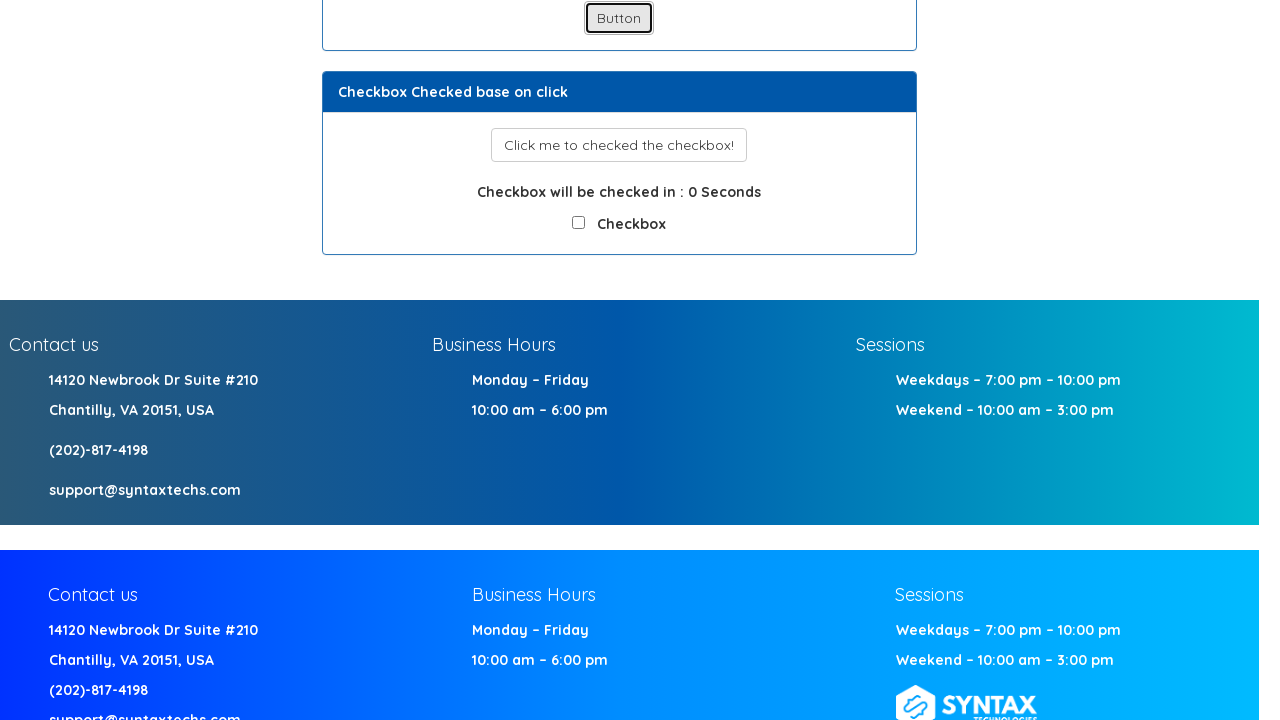

Clicked 'checkbox_button' to enable checkbox at (619, 145) on xpath=//button[@id='checkbox_button']
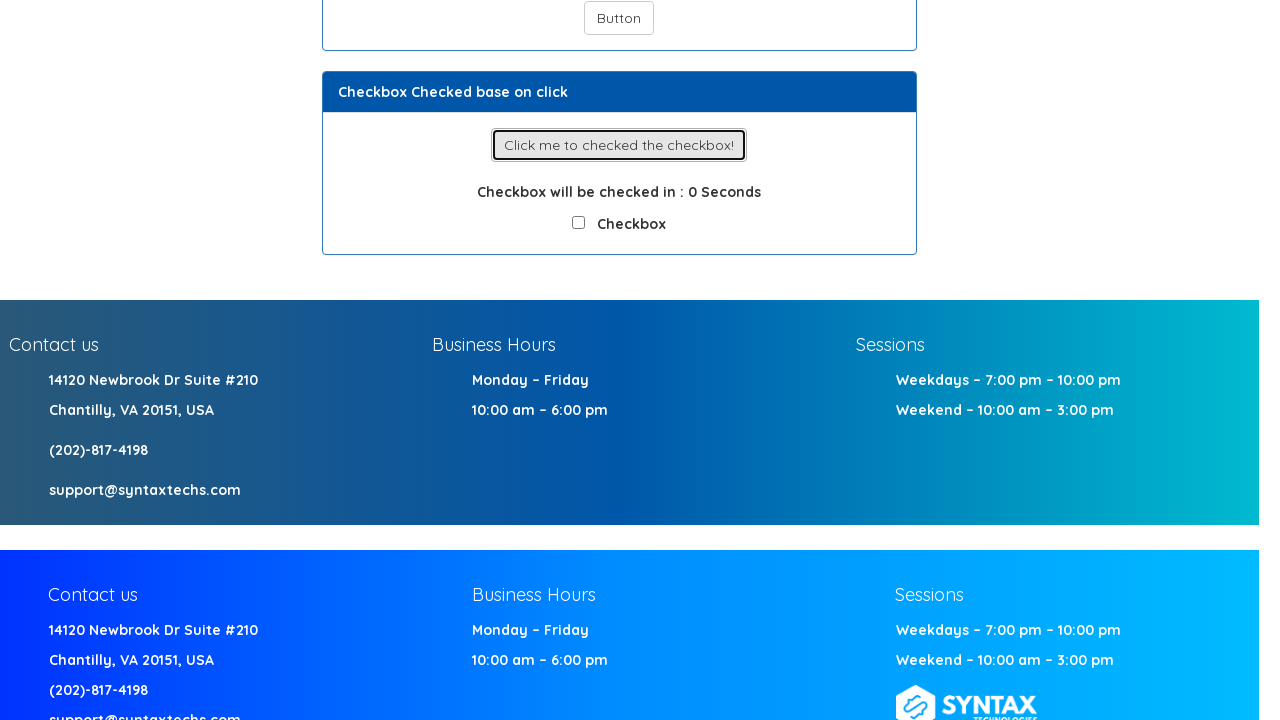

Waited for checkbox to become visible
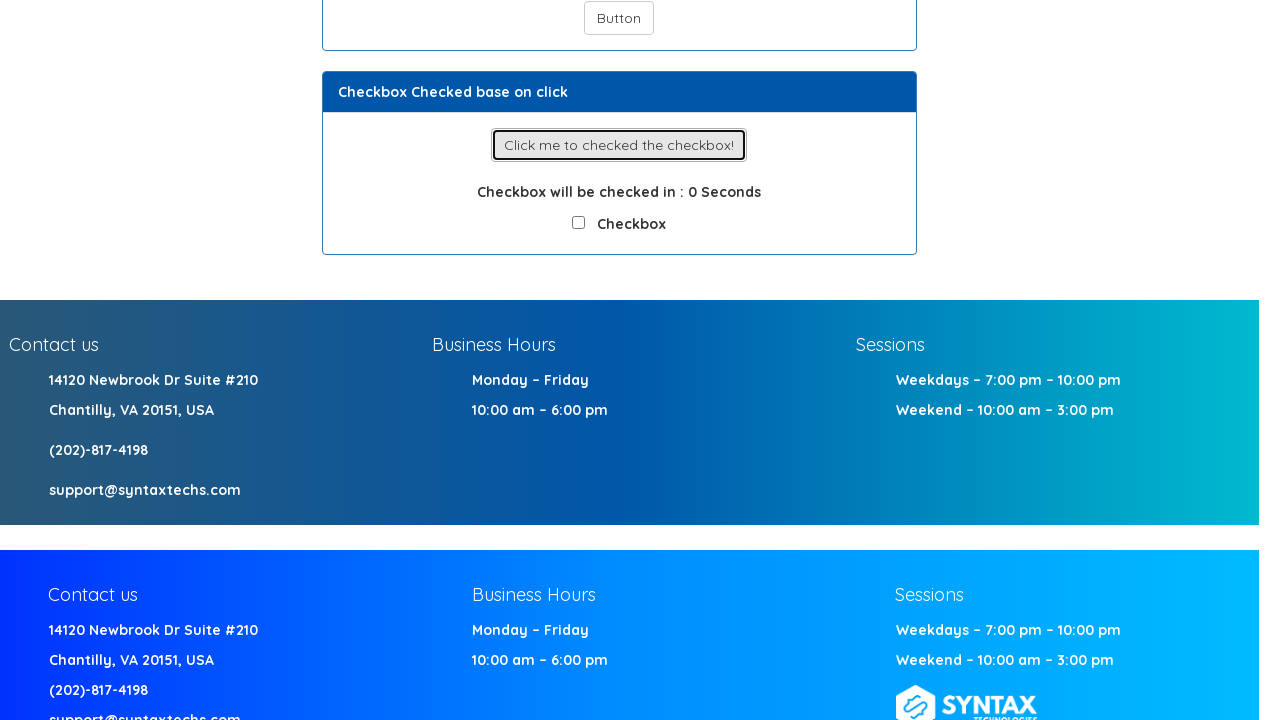

Clicked checkbox to select it at (578, 222) on xpath=//input[@id='checkbox']
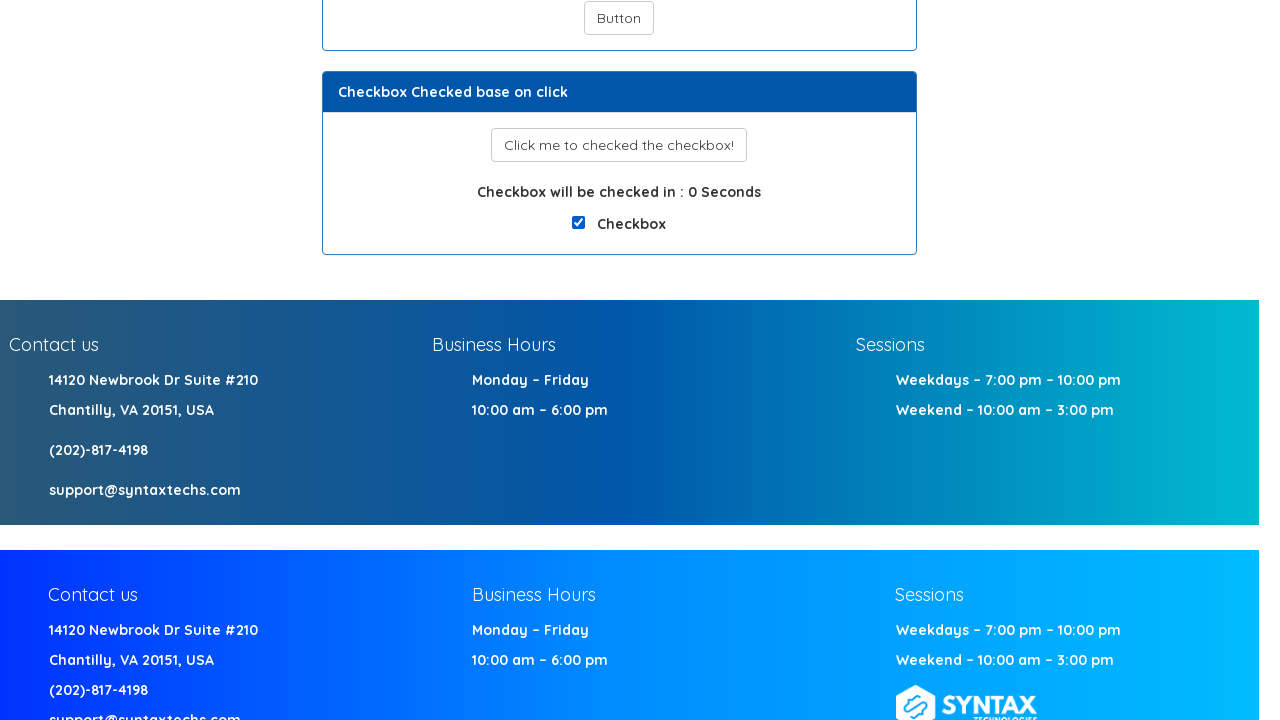

Verified checkbox is selected: True
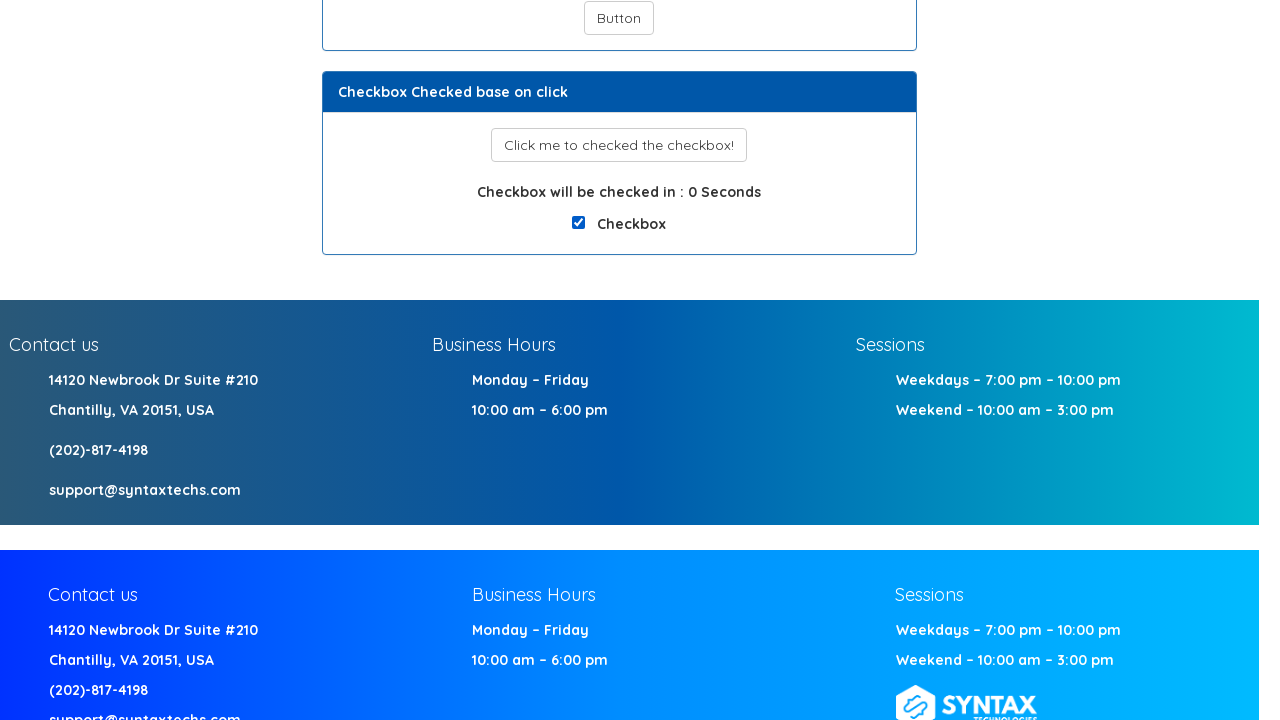

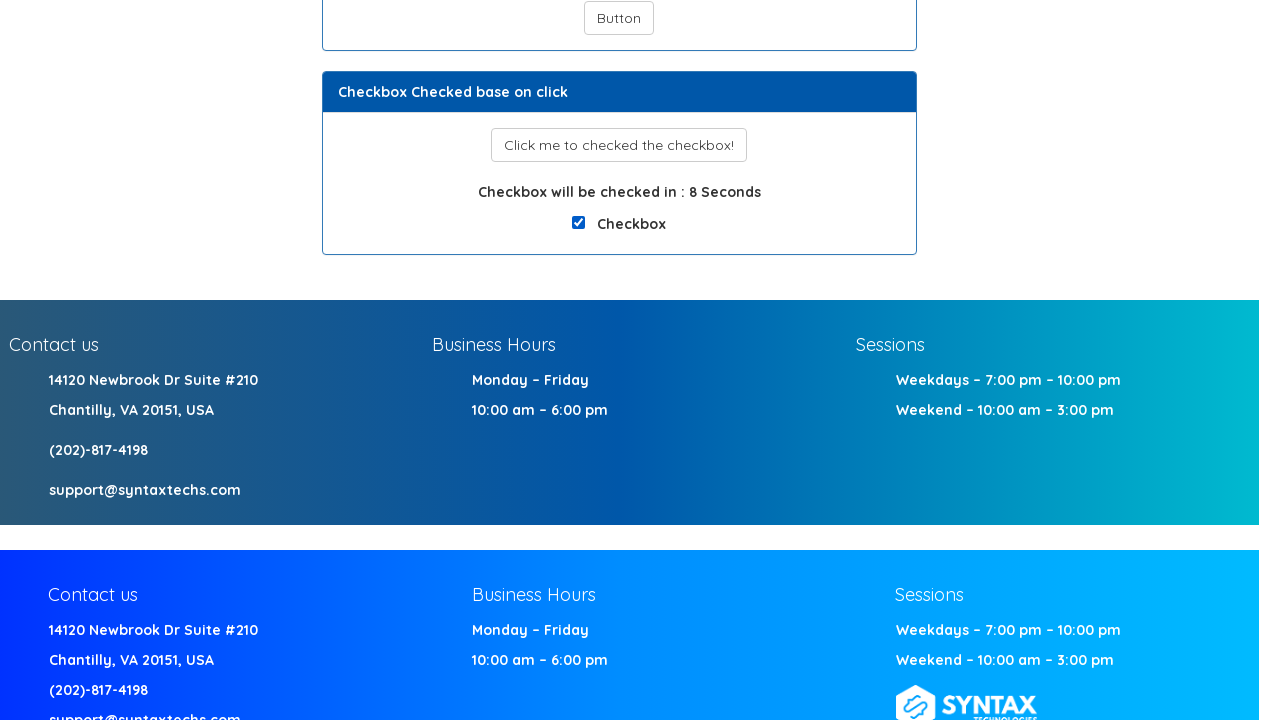